Verifies that a checkbox element is displayed on the page

Starting URL: https://rahulshettyacademy.com/AutomationPractice/

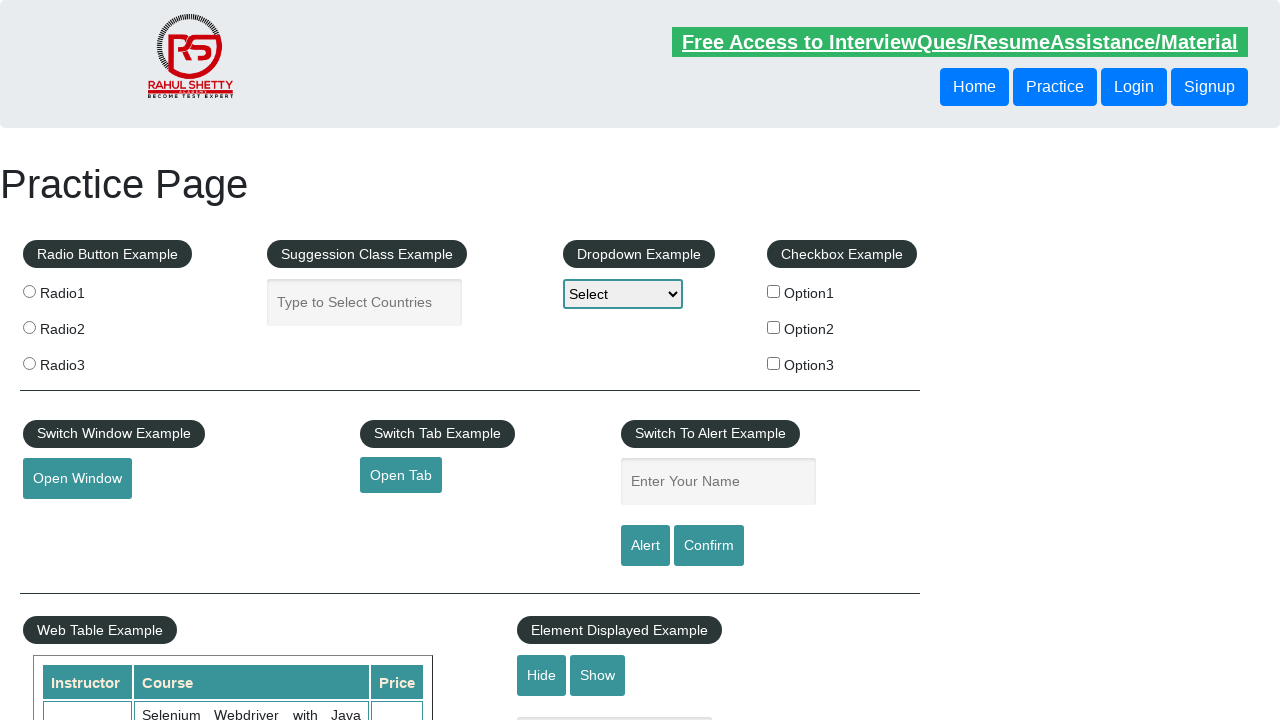

Navigated to AutomationPractice page
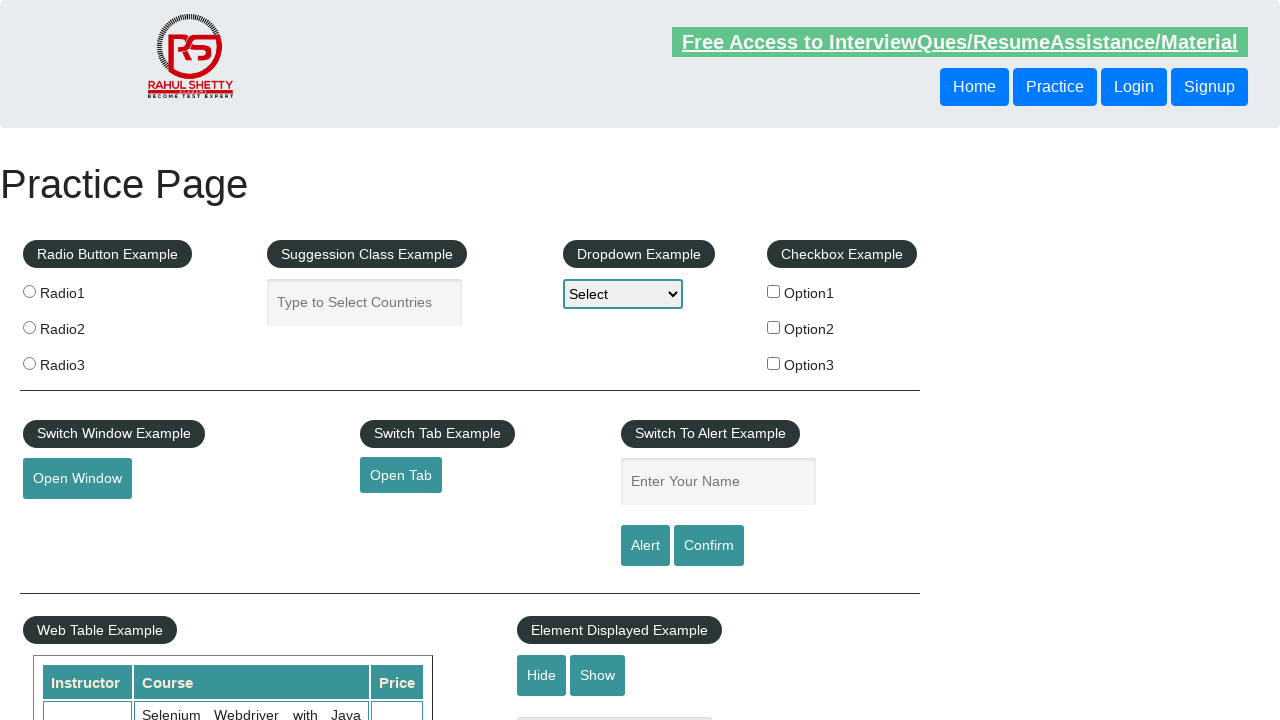

Located checkbox element with id 'checkBoxOption1'
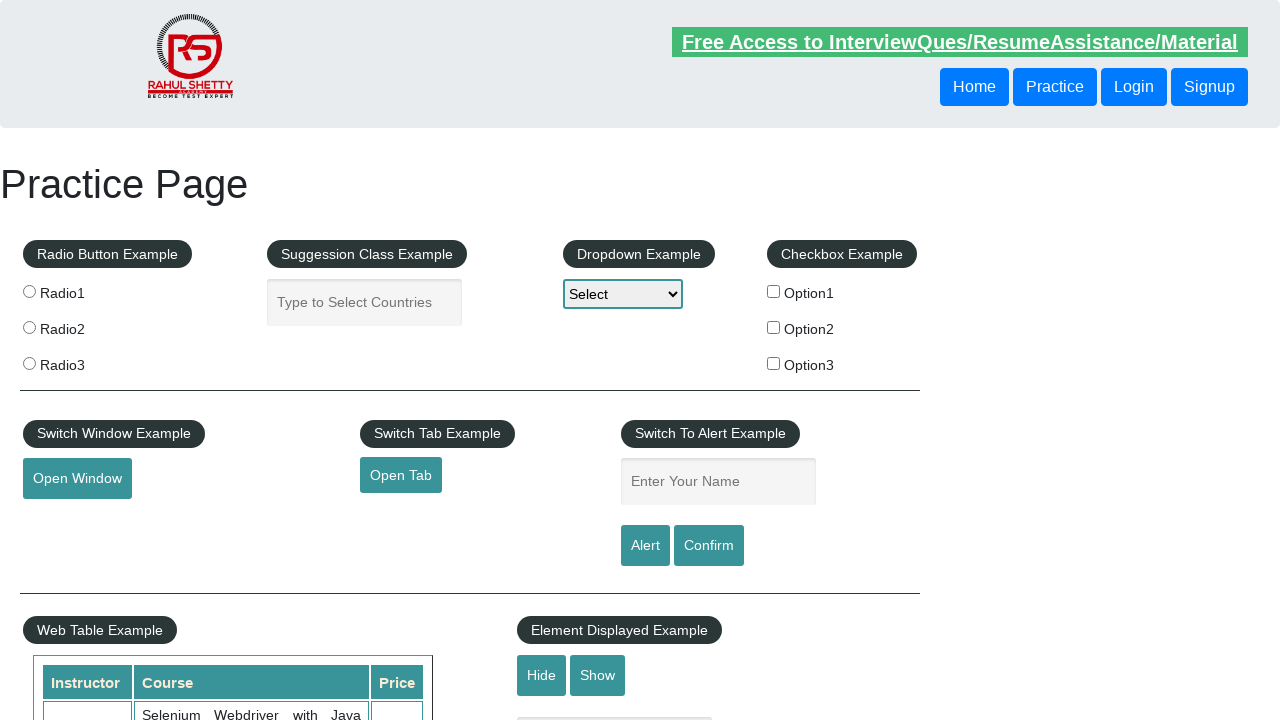

Verified that checkbox is displayed on the page
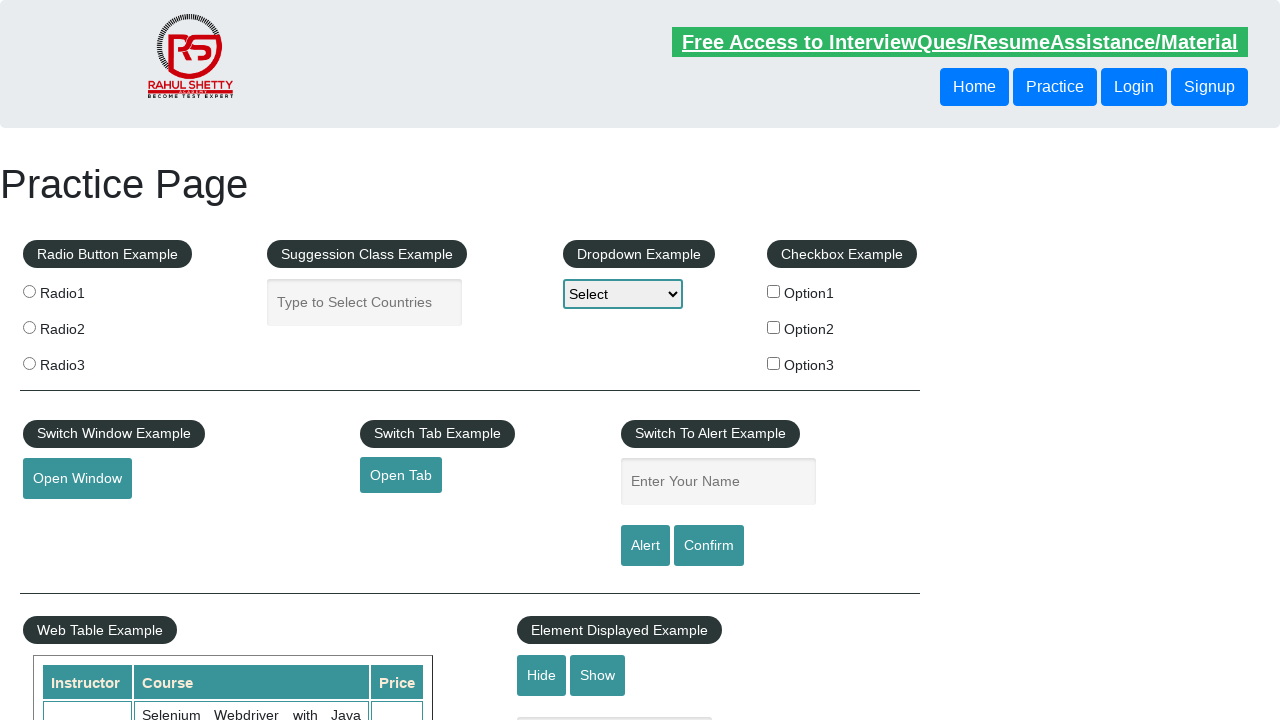

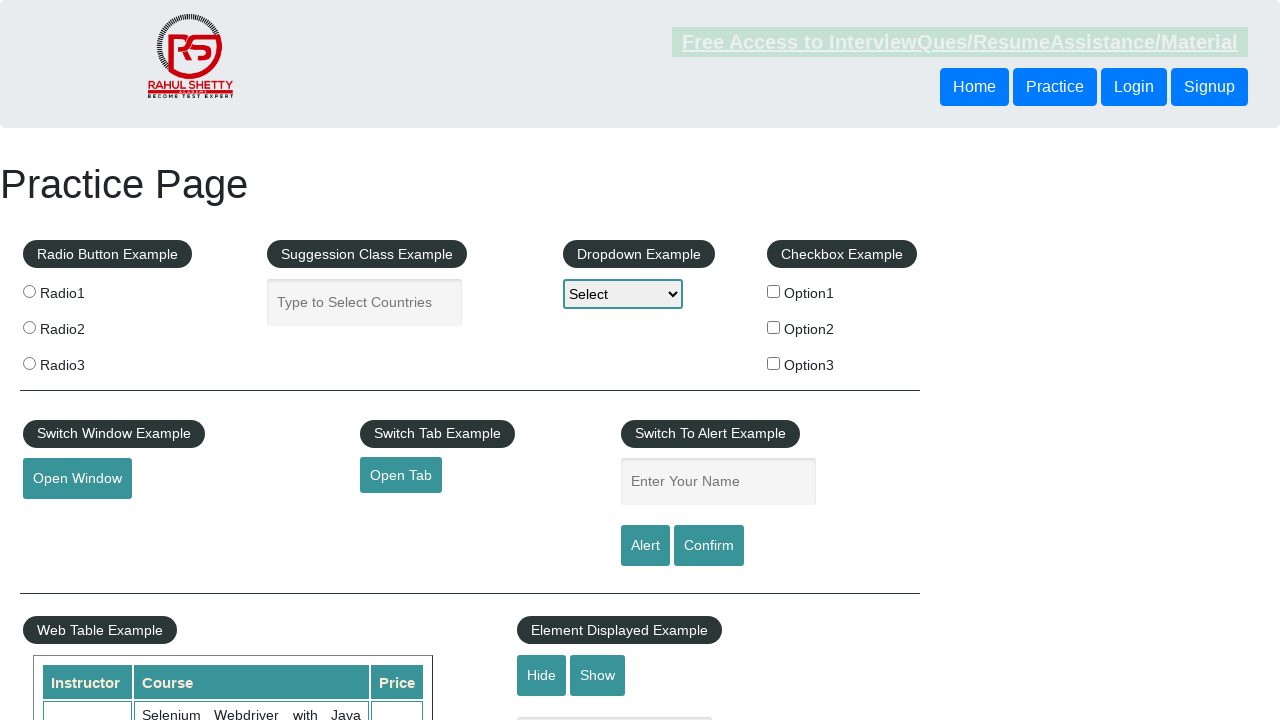